Tests clicking a radio button and verifying it becomes selected

Starting URL: https://www.letskodeit.com/practice

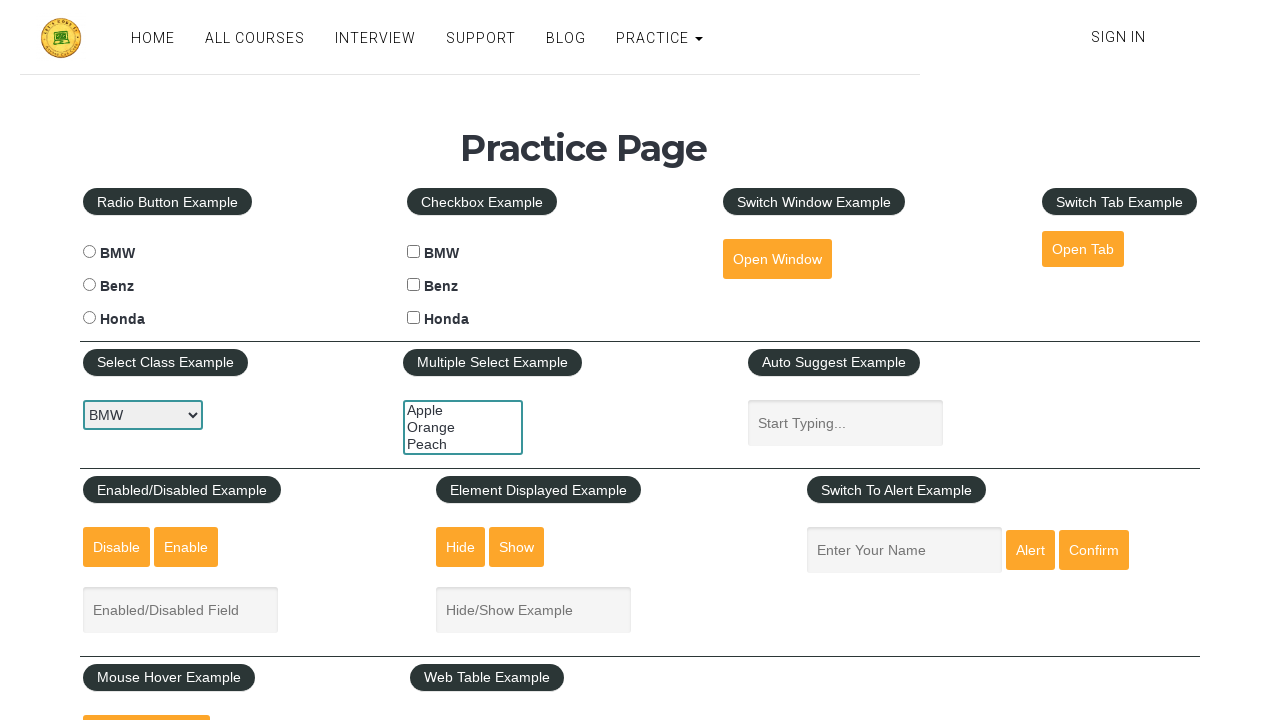

Clicked BMW radio button at (89, 252) on input#bmwradio
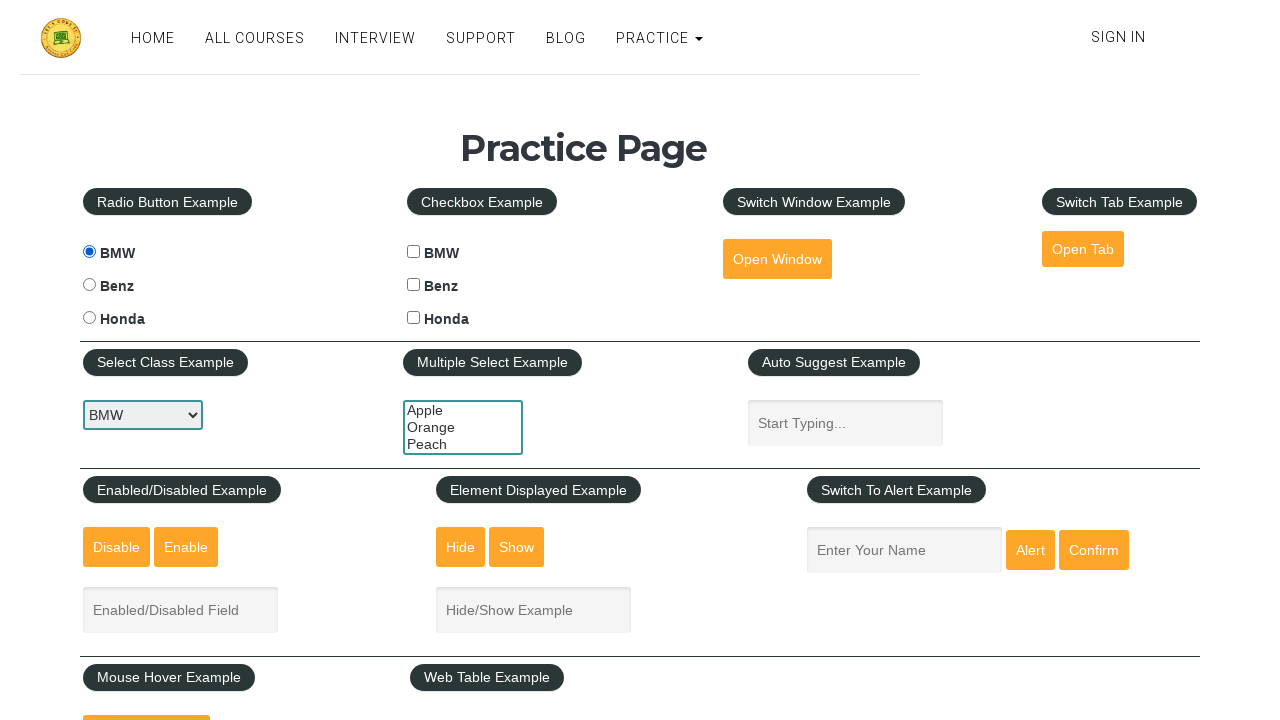

Verified BMW radio button is selected
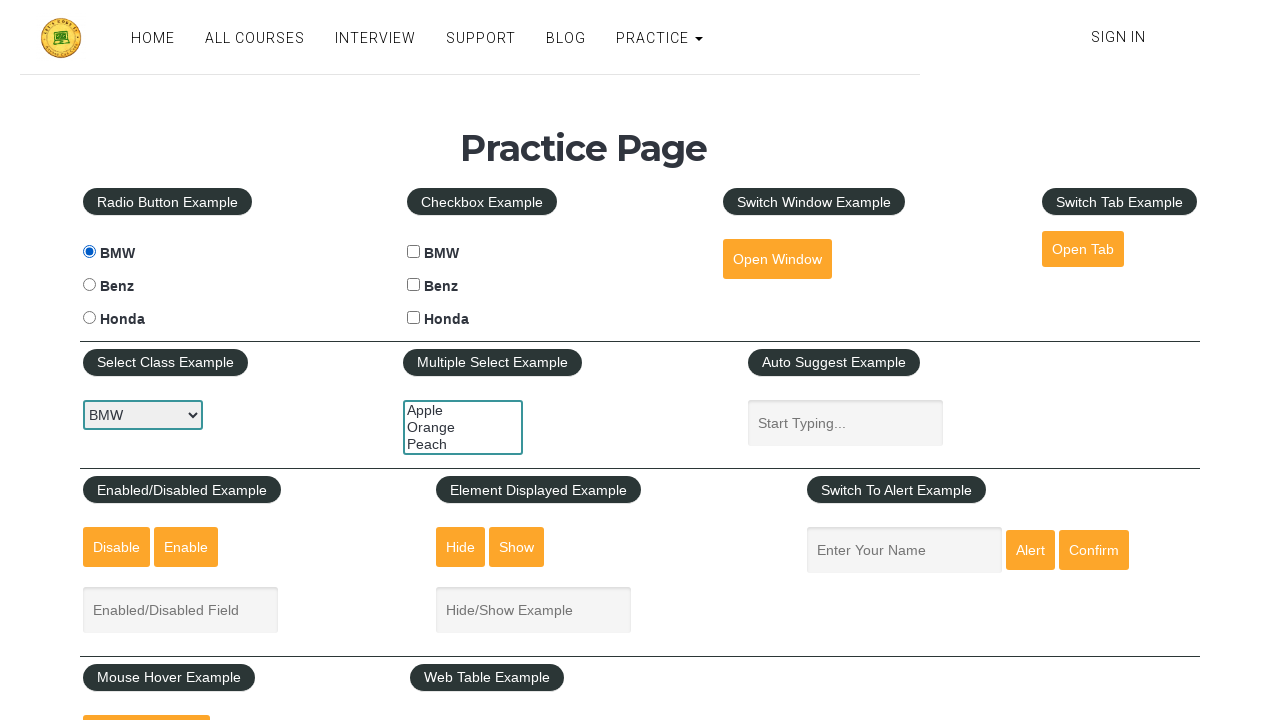

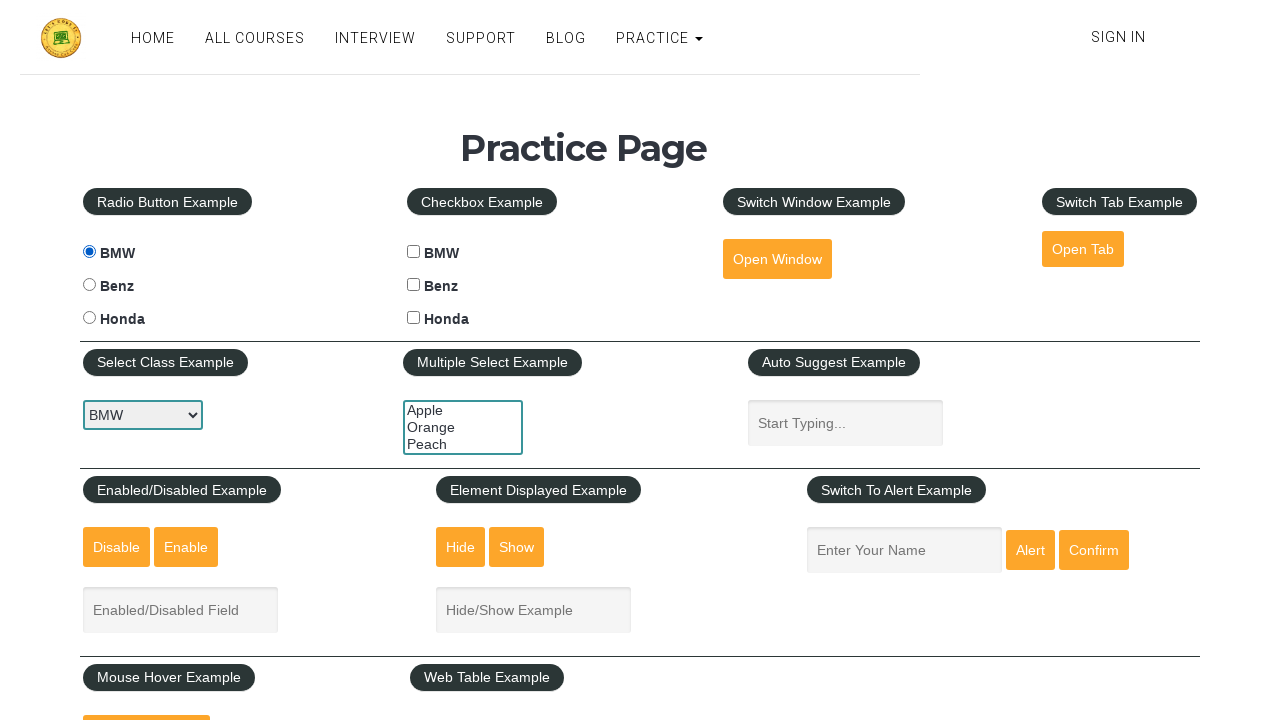